Navigates to Flipkart homepage and verifies the page loads successfully

Starting URL: https://www.flipkart.com

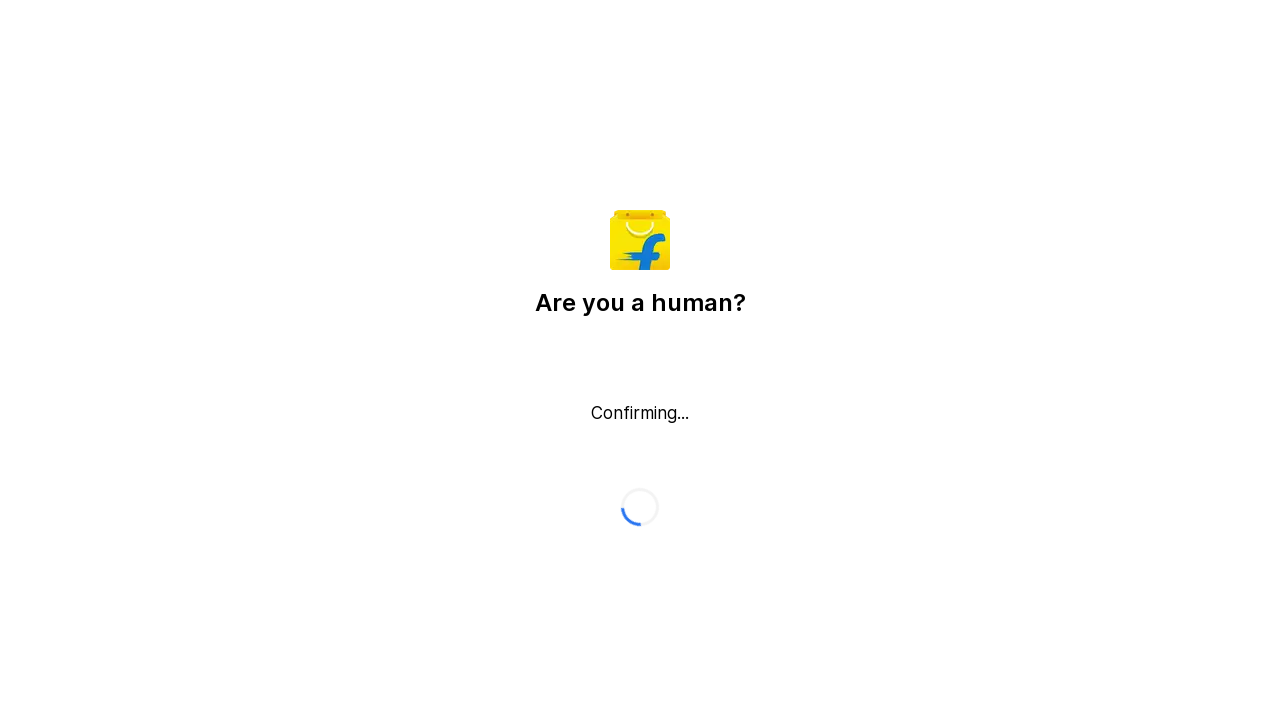

Navigated to Flipkart homepage
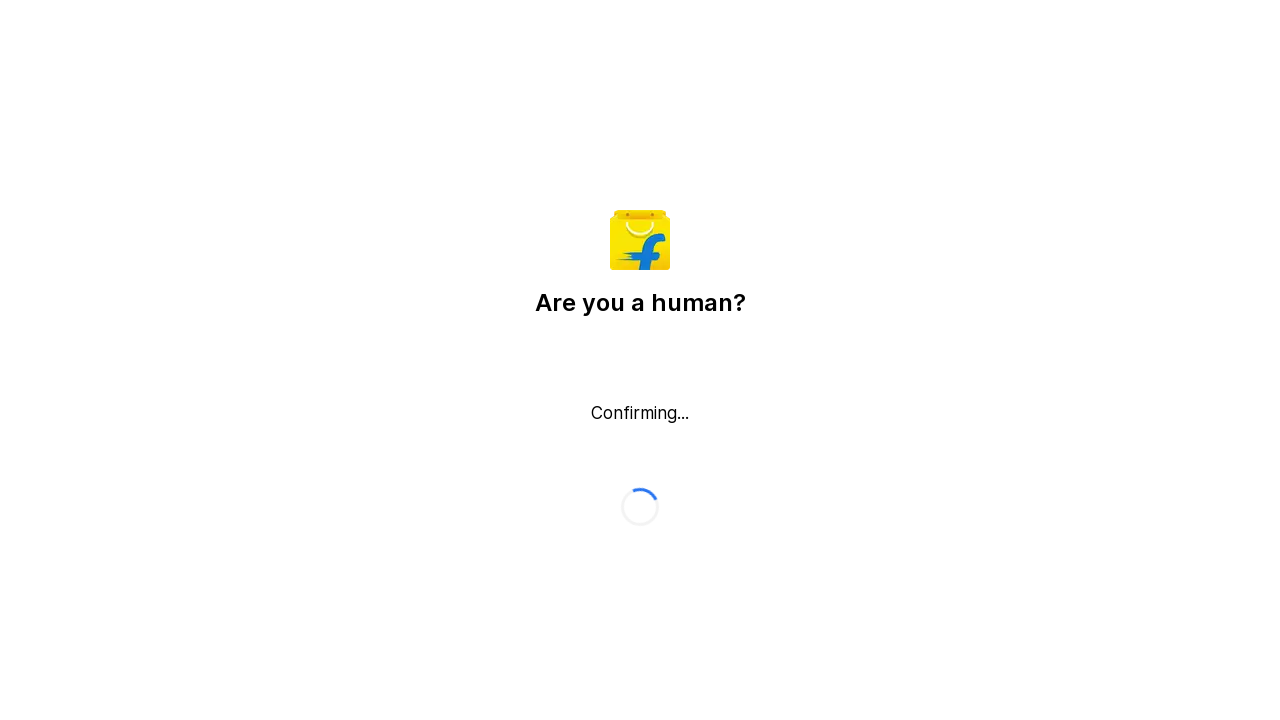

Page DOM content fully loaded
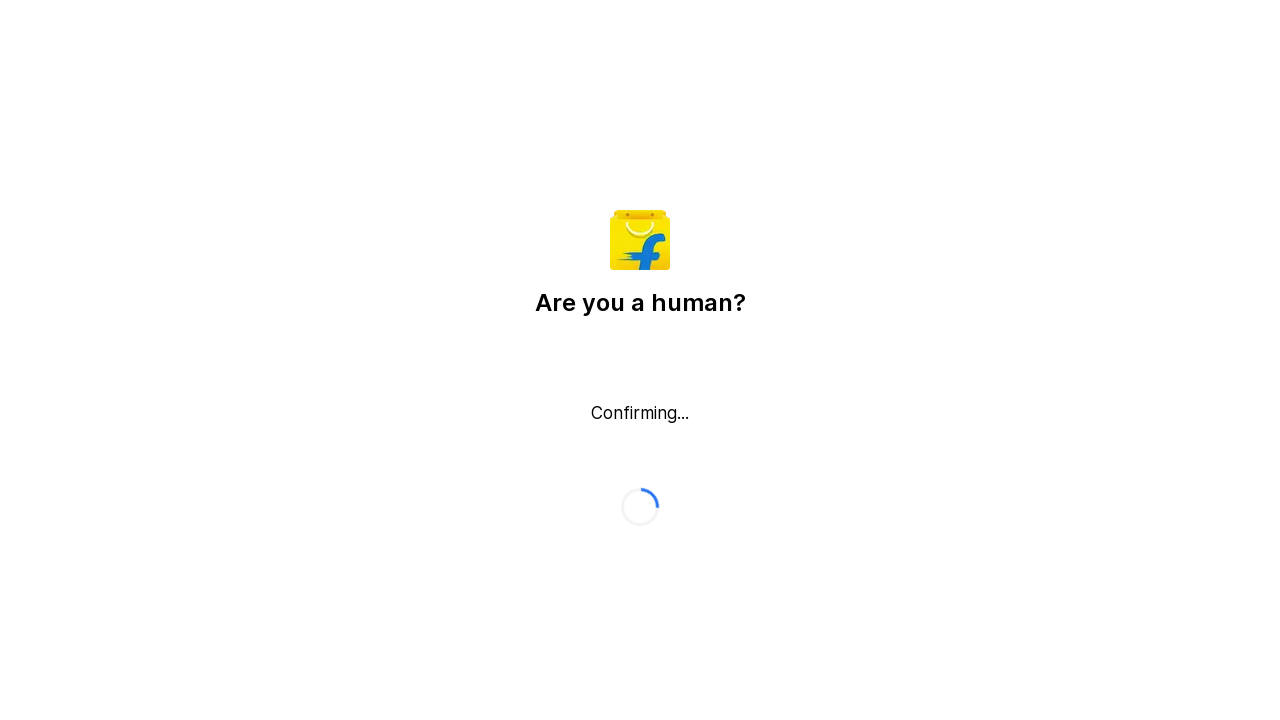

Body element is visible - page loaded successfully
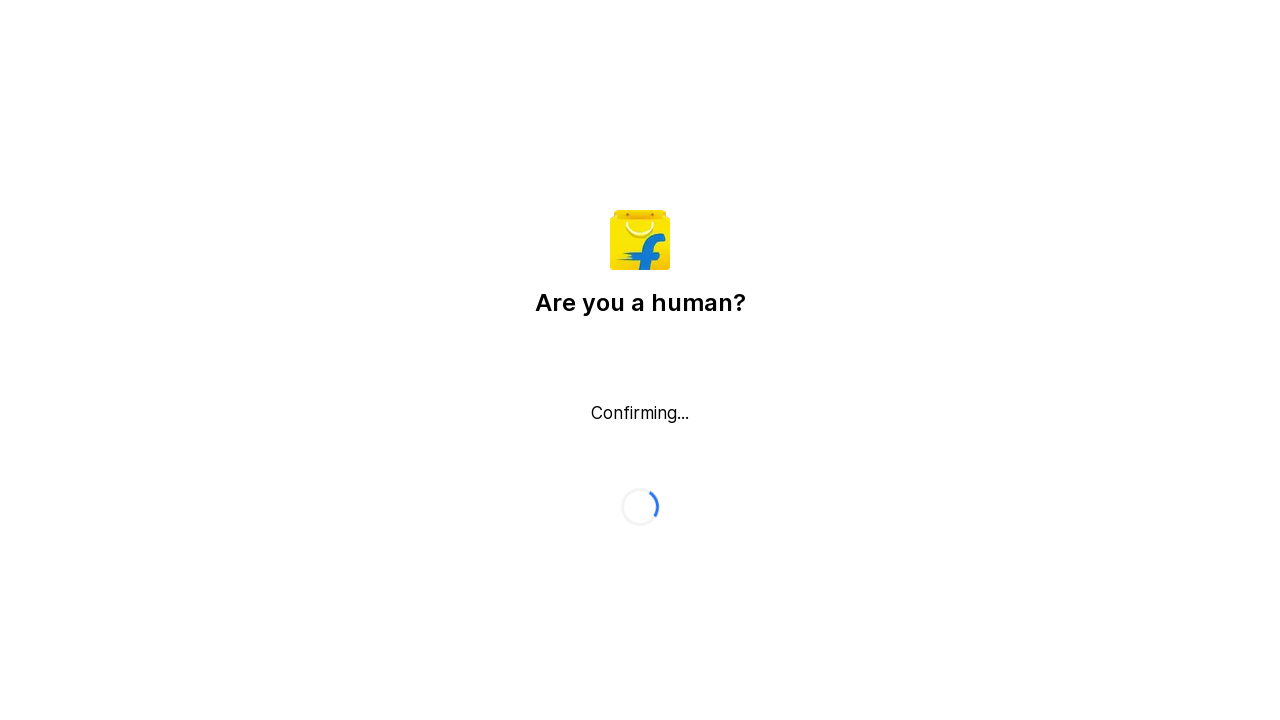

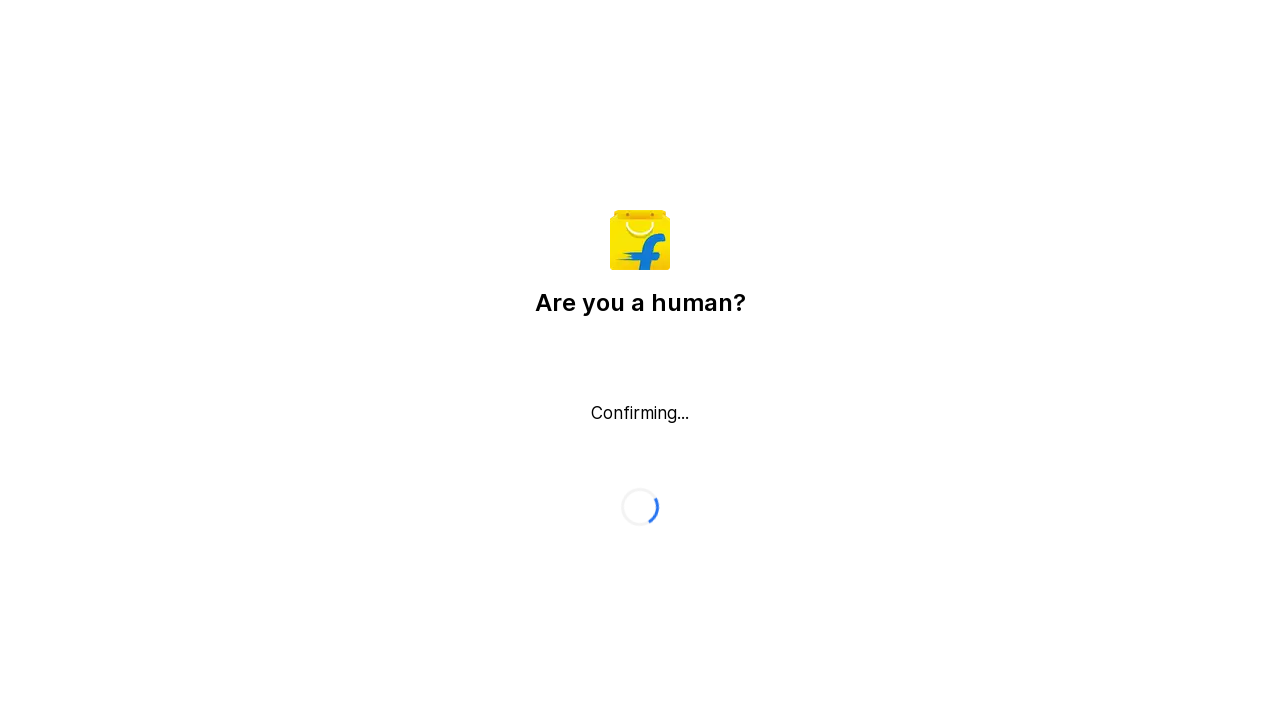